Tests python.org search feature by searching for "pycon" and verifying that search results are displayed.

Starting URL: http://www.python.org

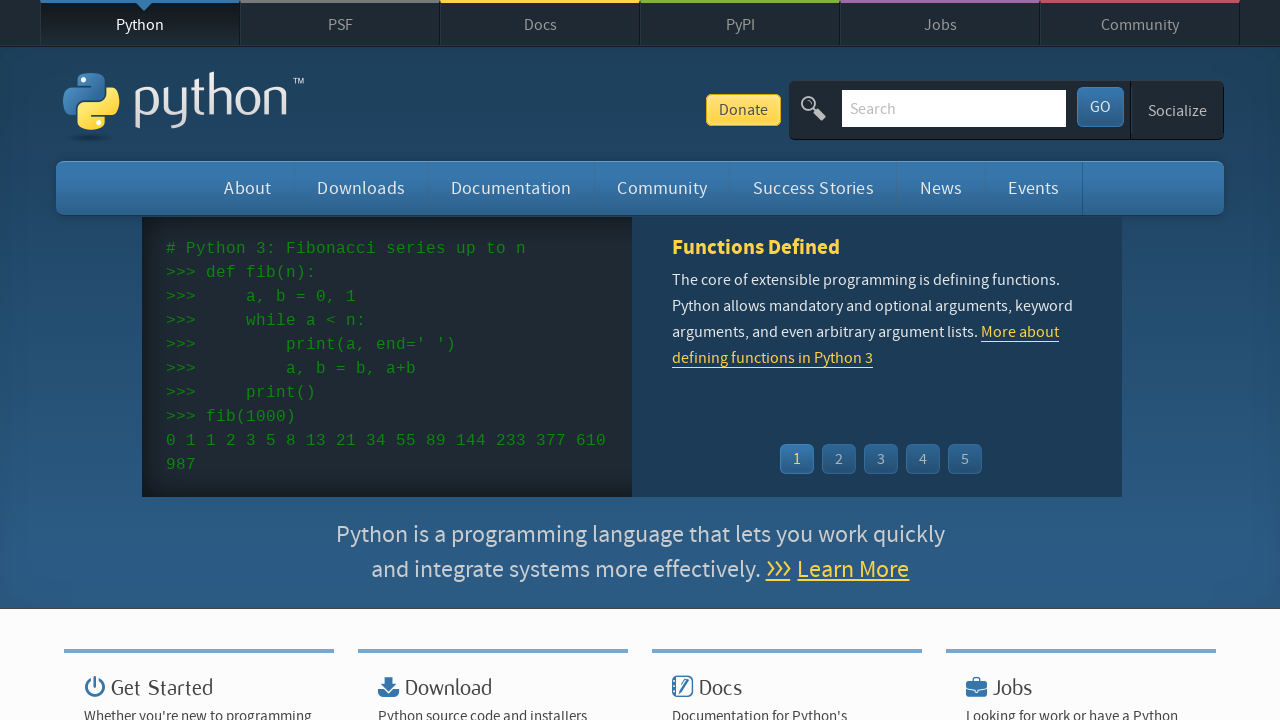

Verified page title contains 'Python'
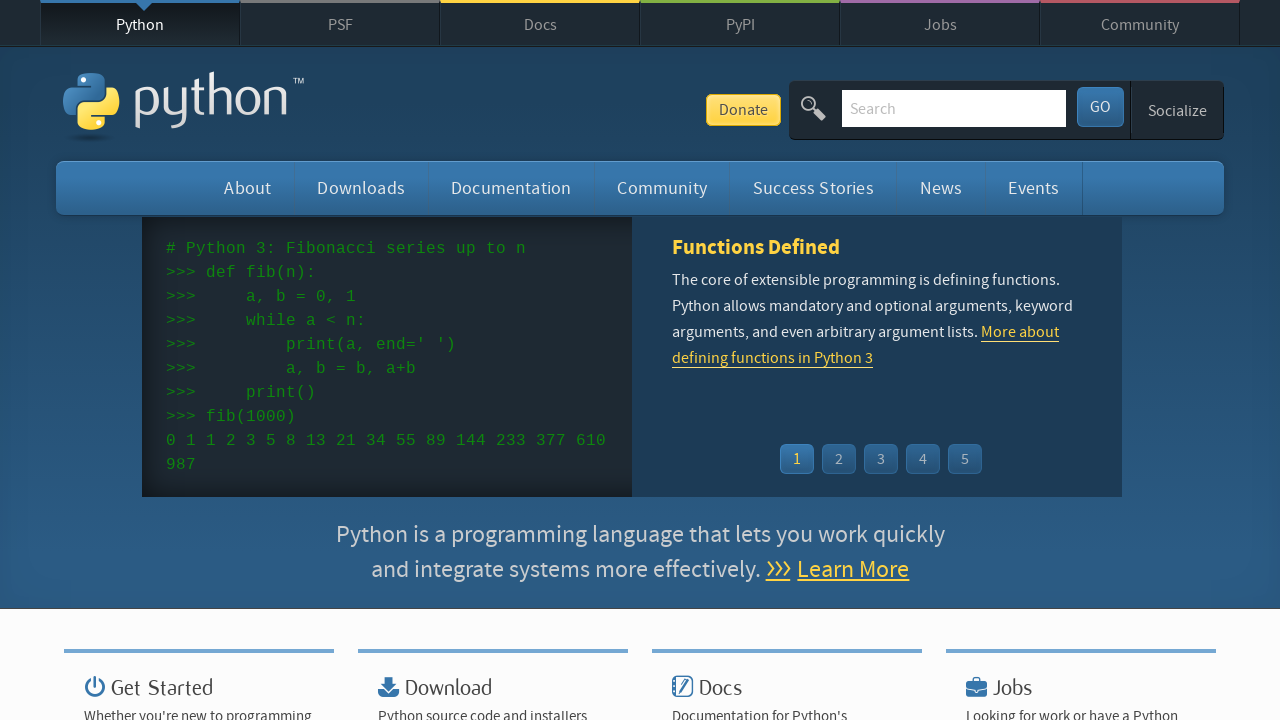

Filled search field with 'pycon' on input[name='q']
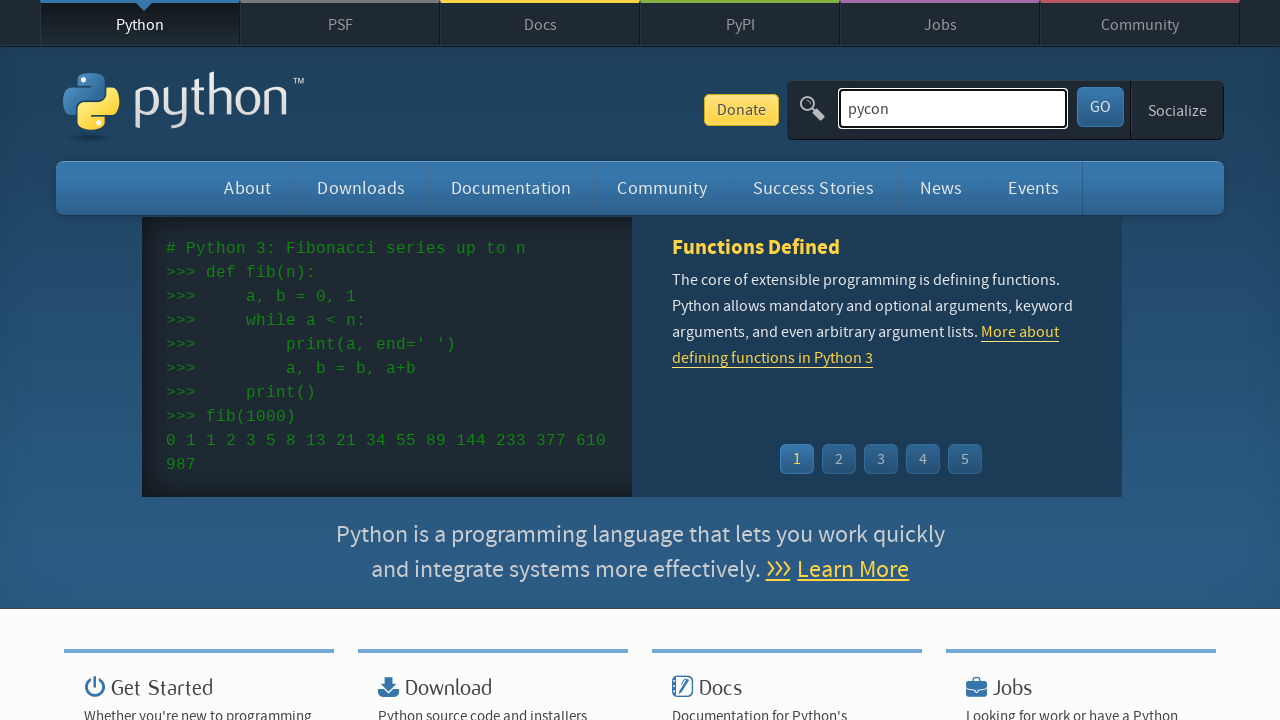

Clicked search button to submit query at (1100, 107) on button[type='submit']
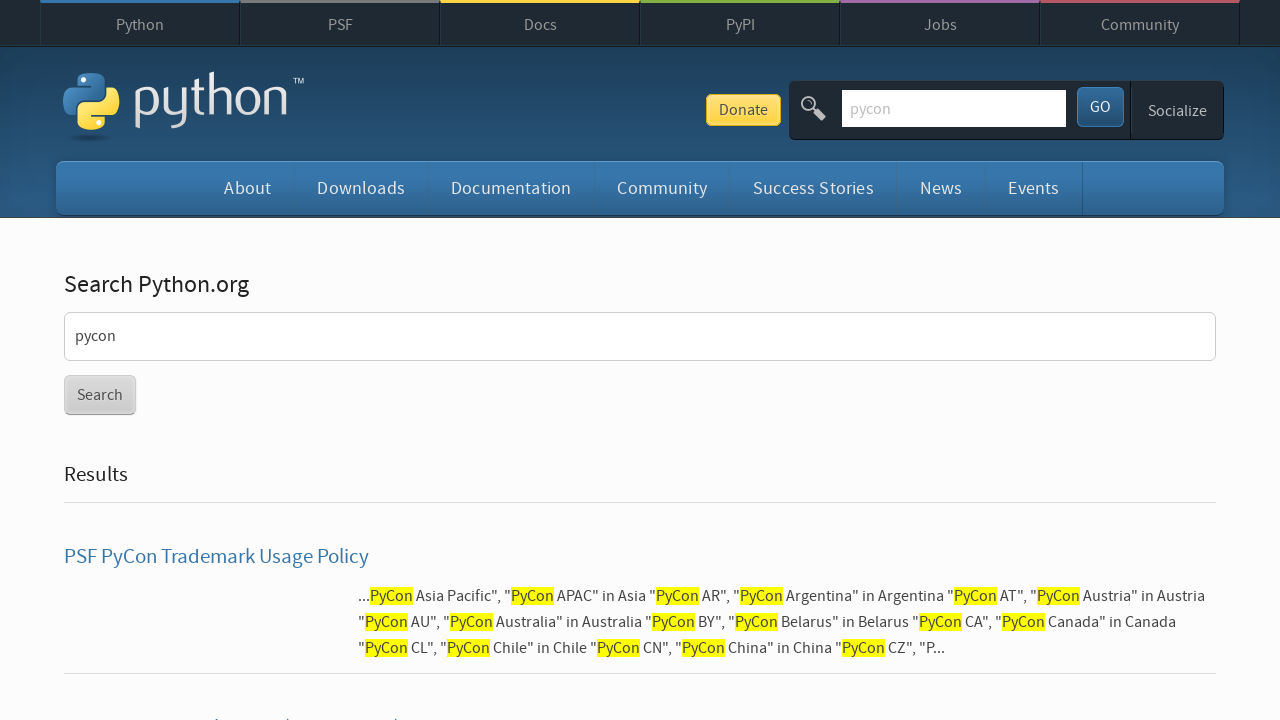

Search results loaded and displayed
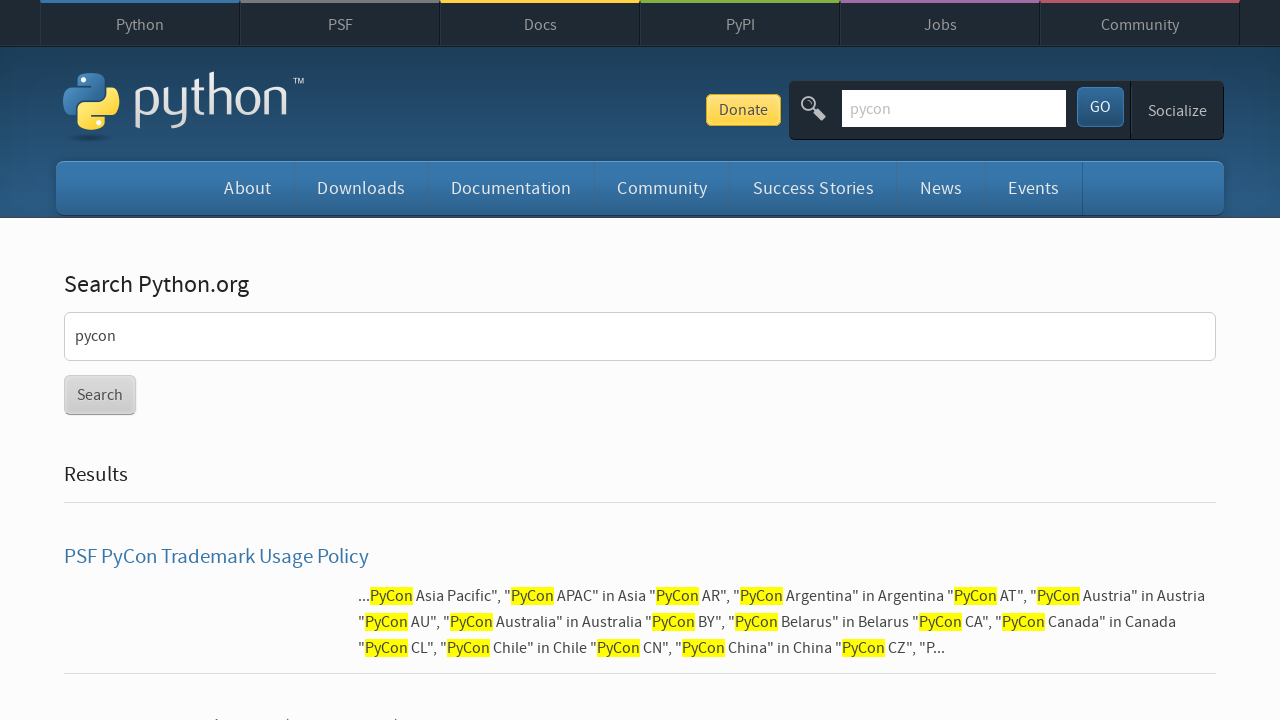

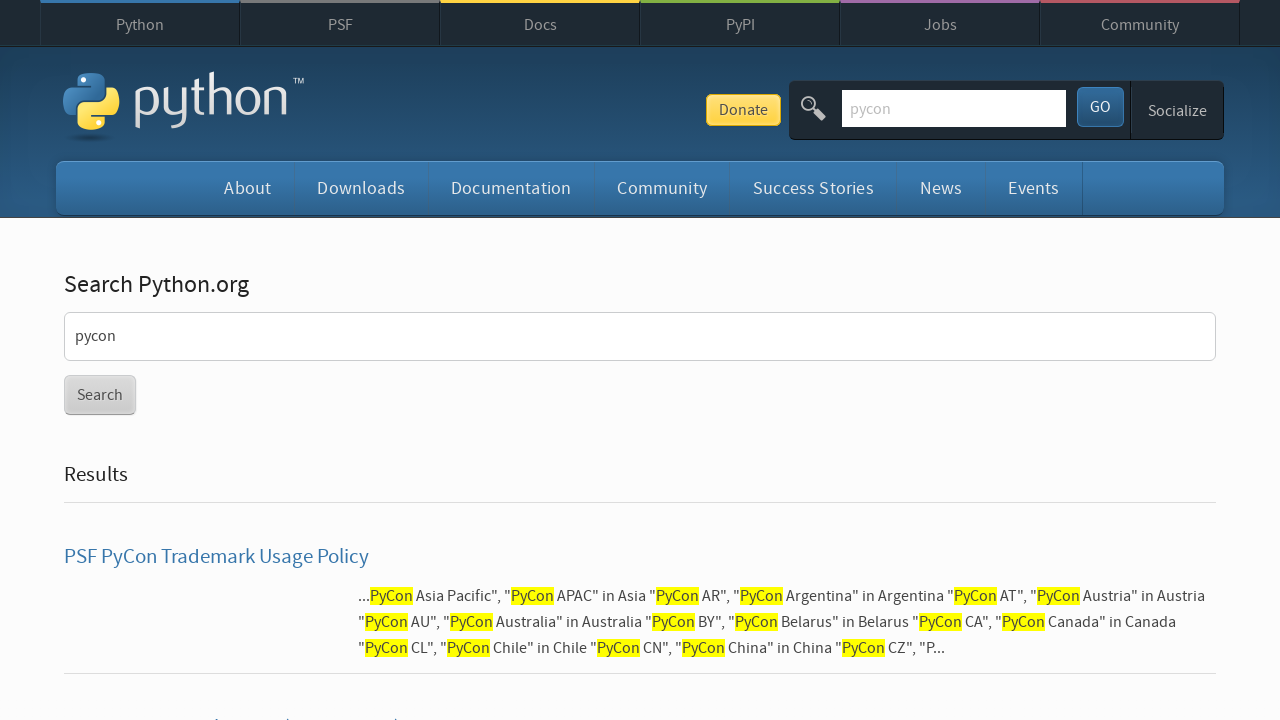